Tests checkbox functionality by navigating to the checkboxes page, selecting both checkboxes, and verifying they are checked

Starting URL: https://the-internet.herokuapp.com/

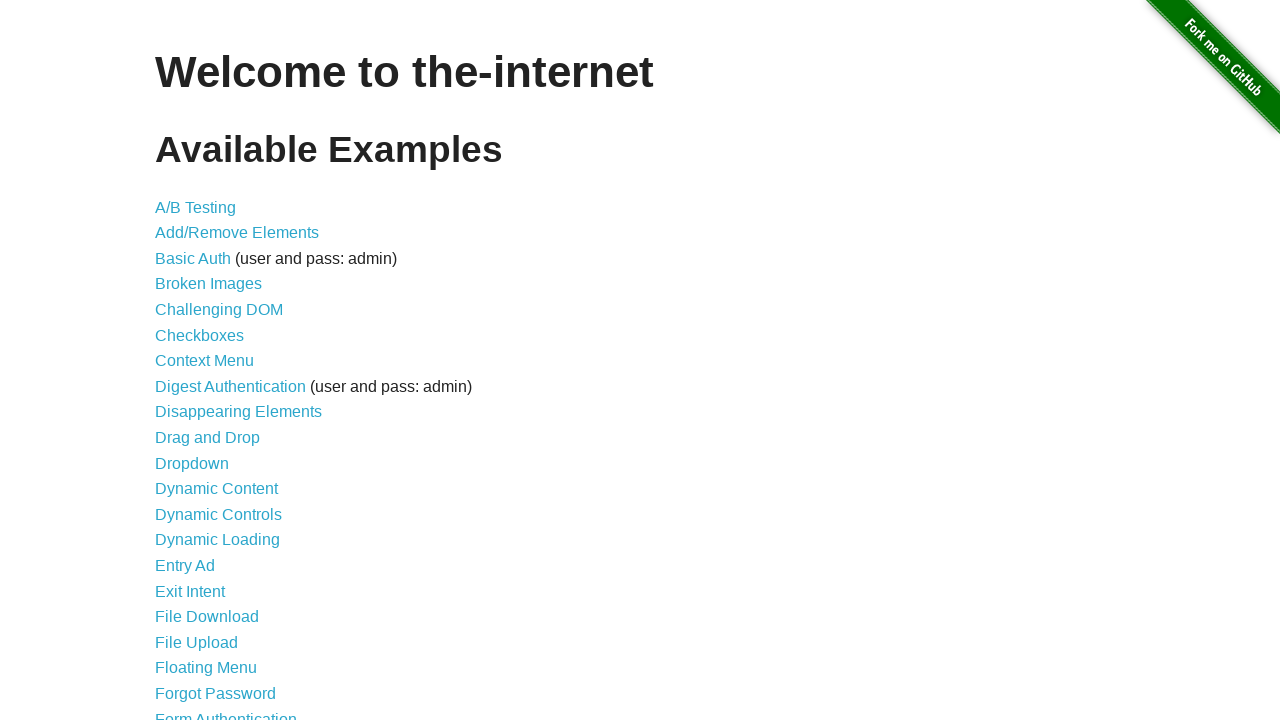

Clicked Checkboxes link on the main page at (200, 335) on a[href='/checkboxes']
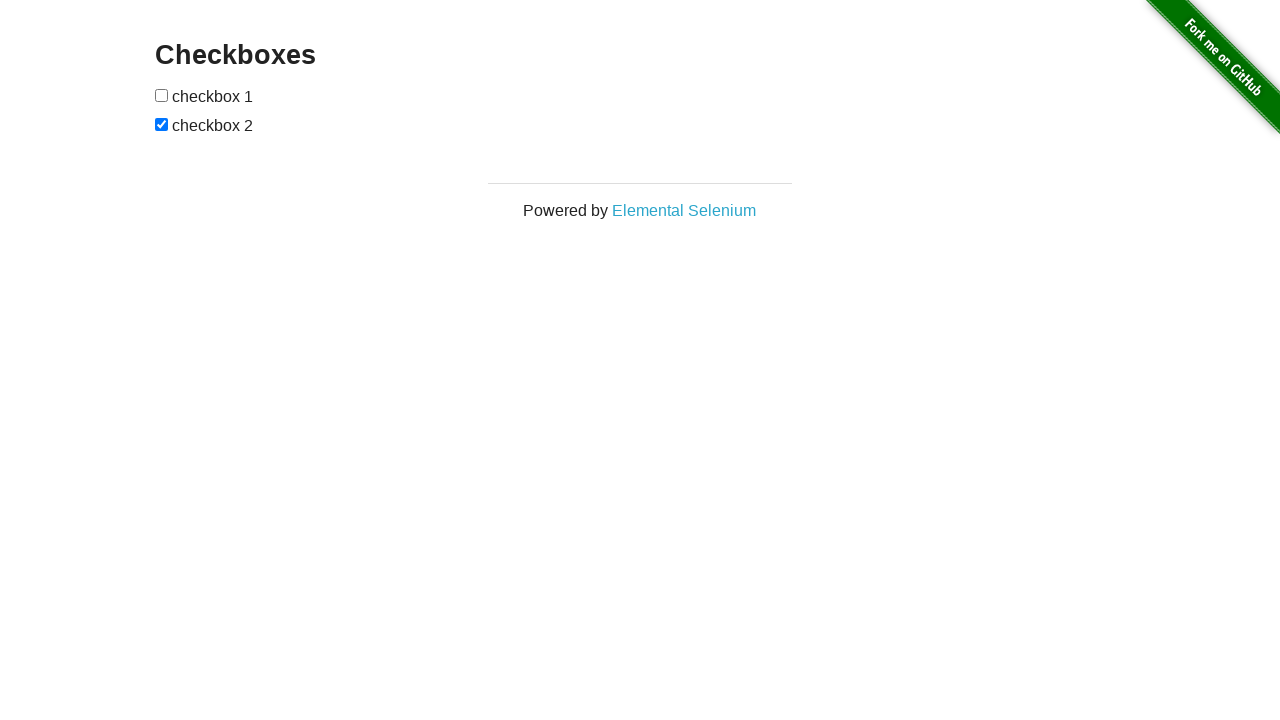

Checkboxes page loaded
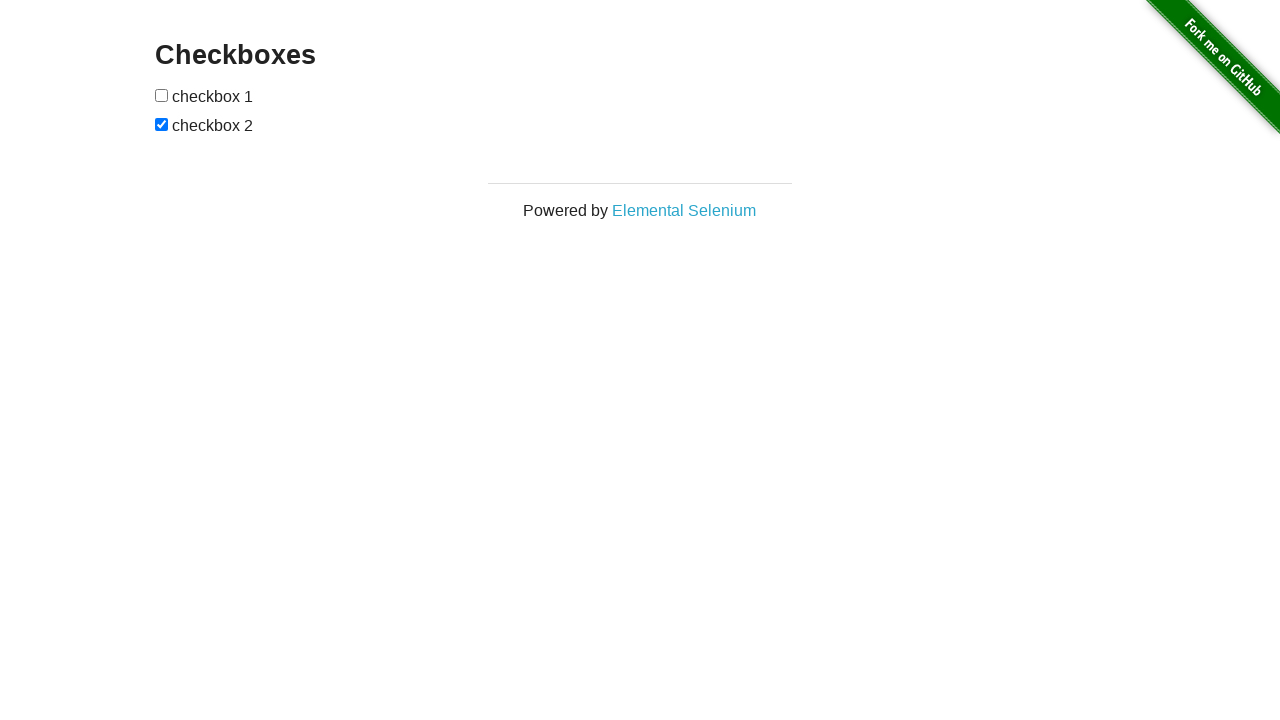

Located first checkbox element
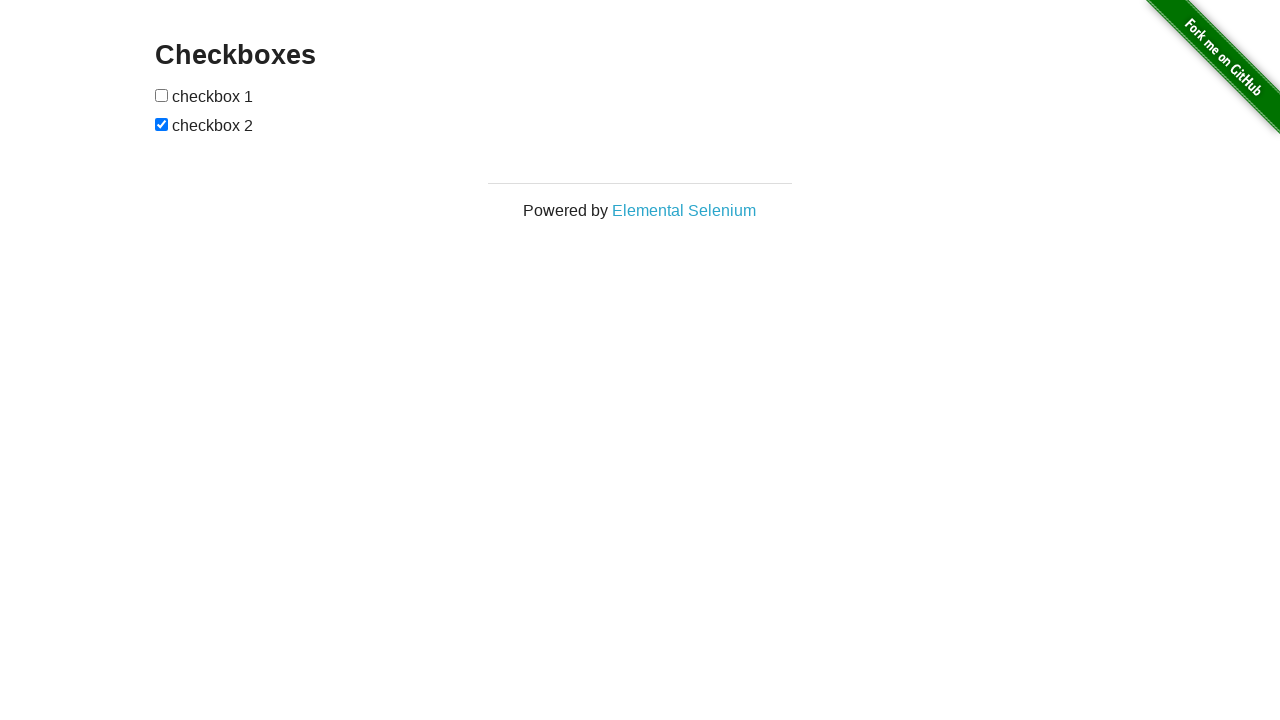

Checked the first checkbox at (162, 95) on input[type='checkbox'] >> nth=0
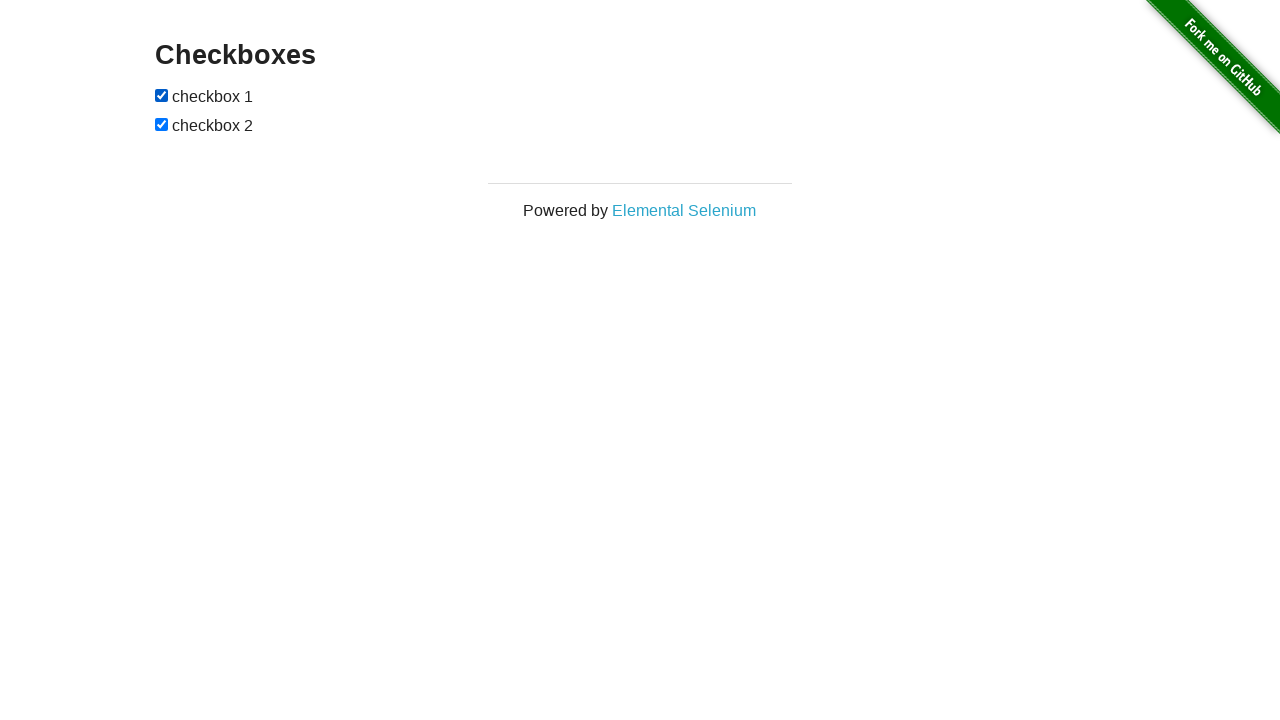

Located second checkbox element
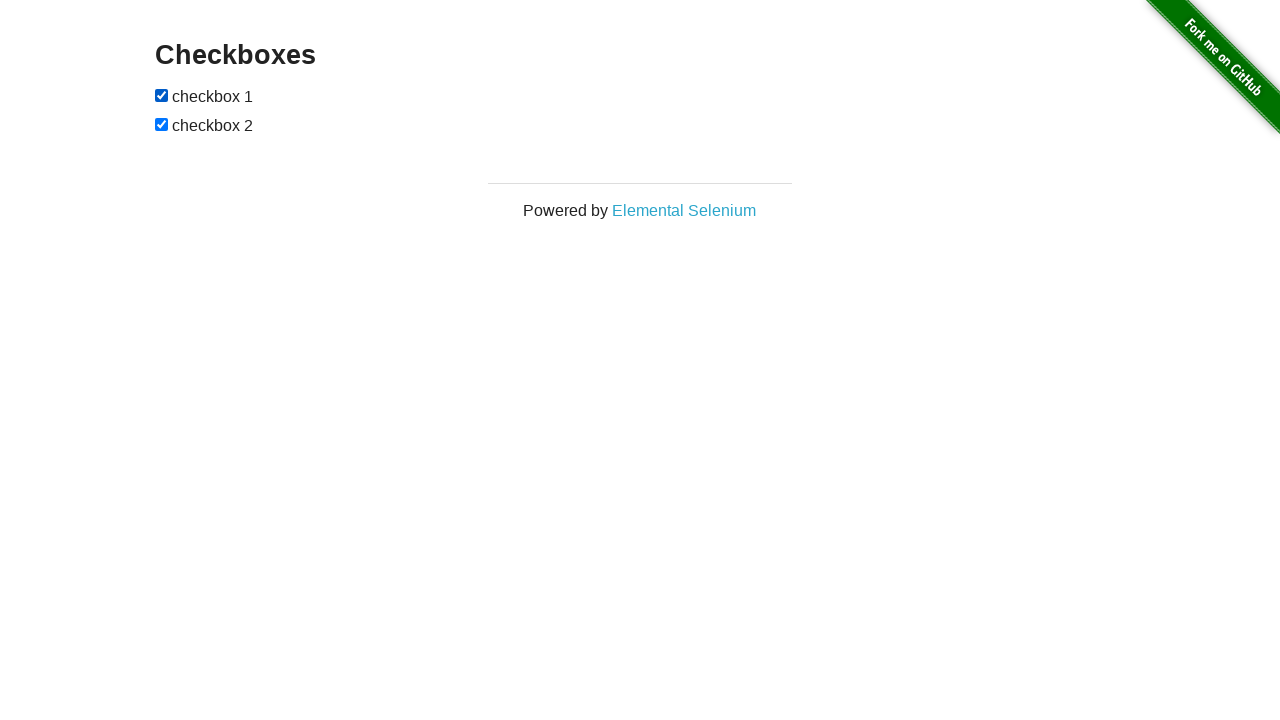

Second checkbox was already checked
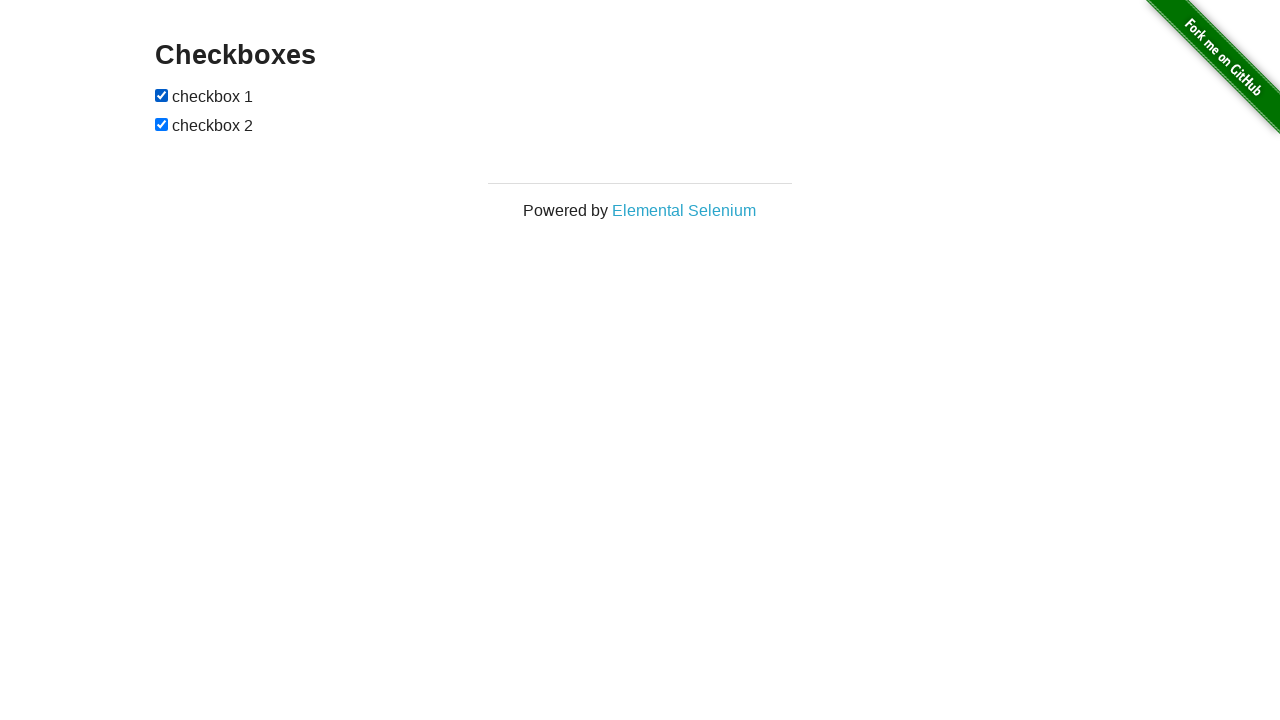

Verified first checkbox is checked
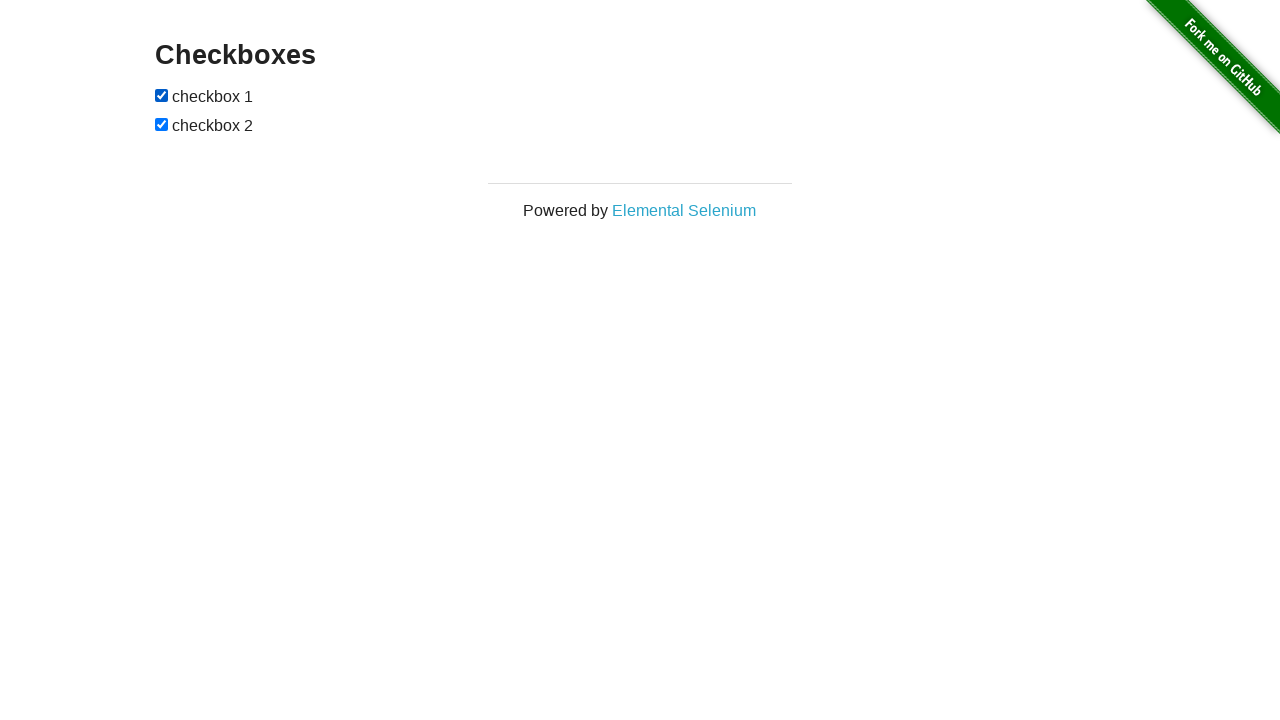

Verified second checkbox is checked
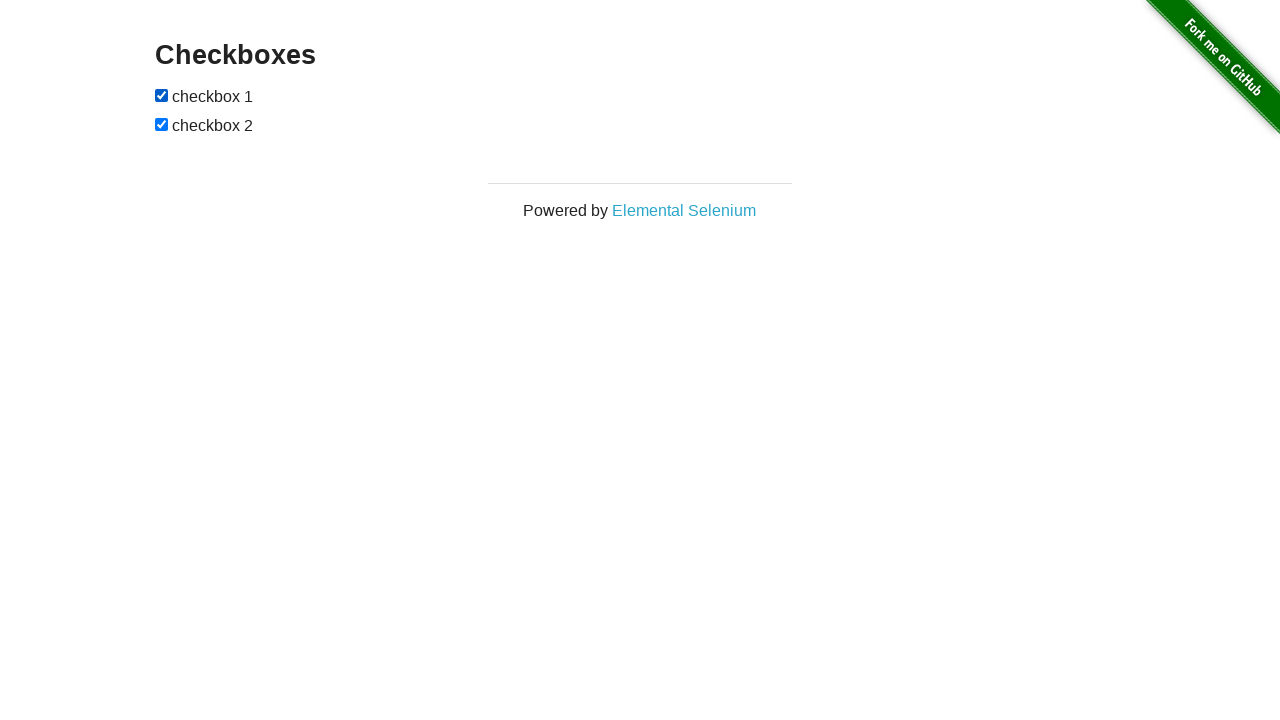

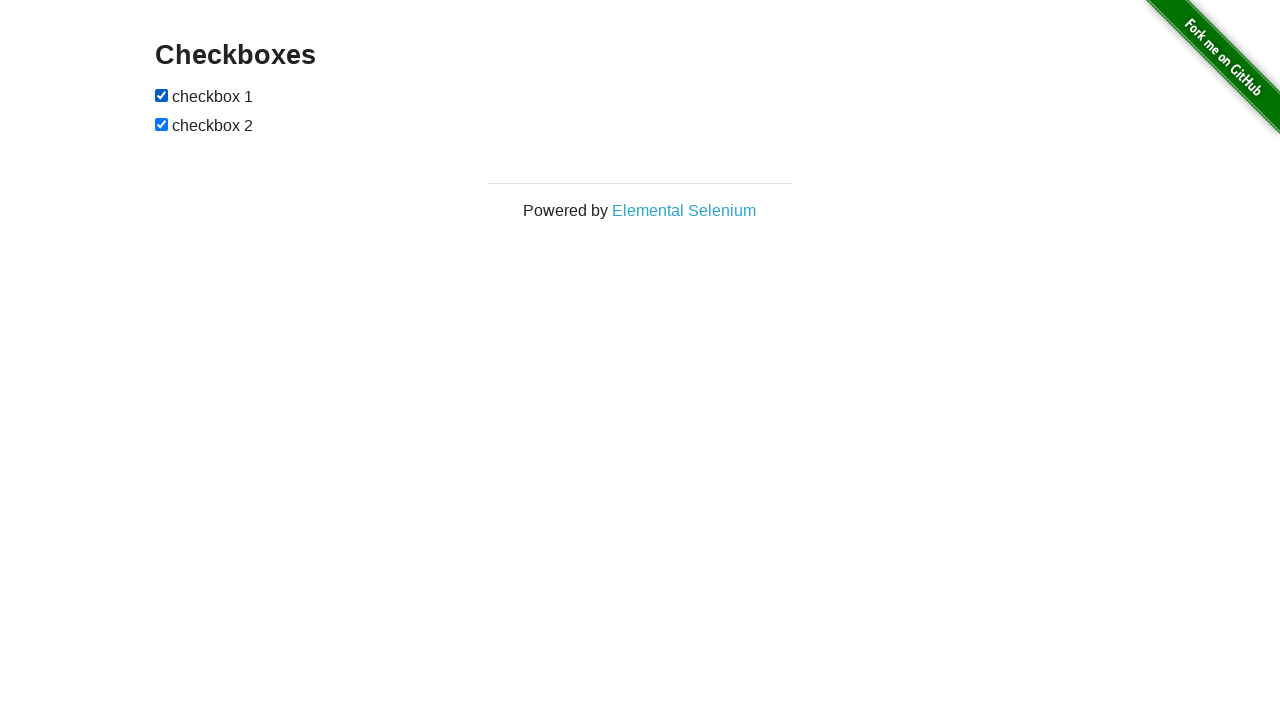